Tests drag and drop functionality by dragging an element onto a droppable target and verifying the text changes from "Drop here" to "Dropped!"

Starting URL: https://jqueryui.com/resources/demos/droppable/default.html

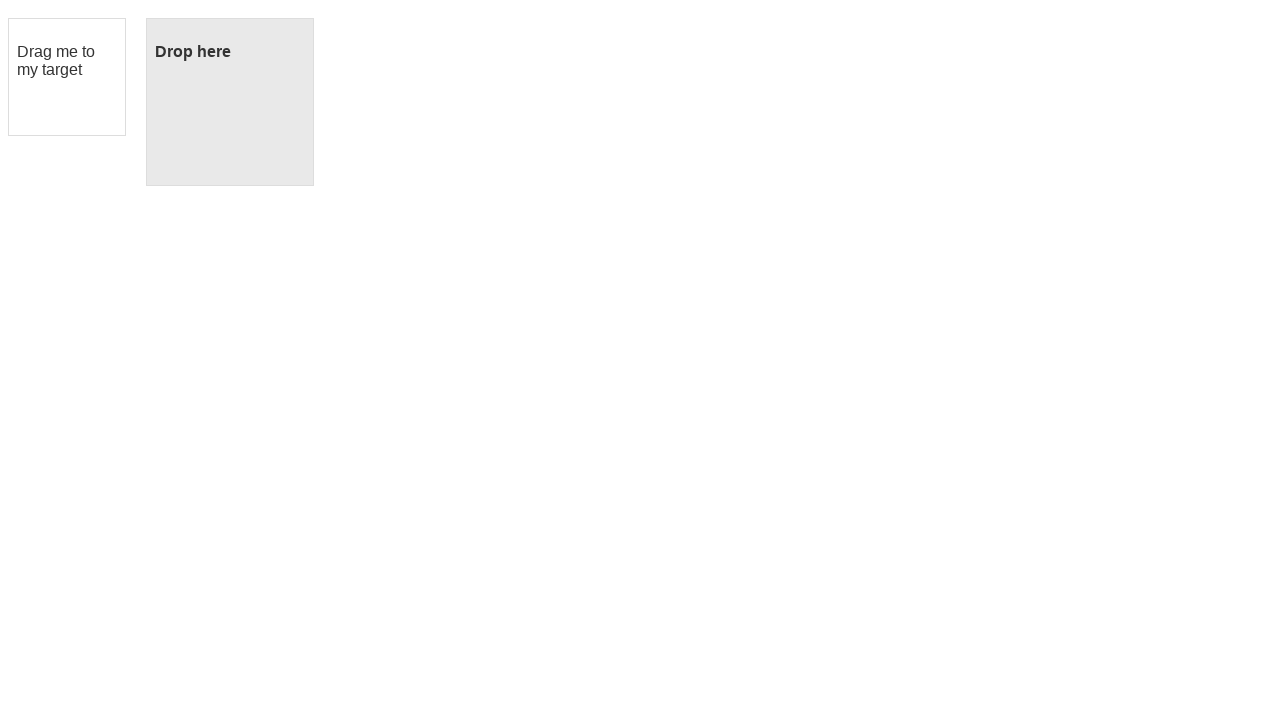

Located draggable element with ID 'draggable'
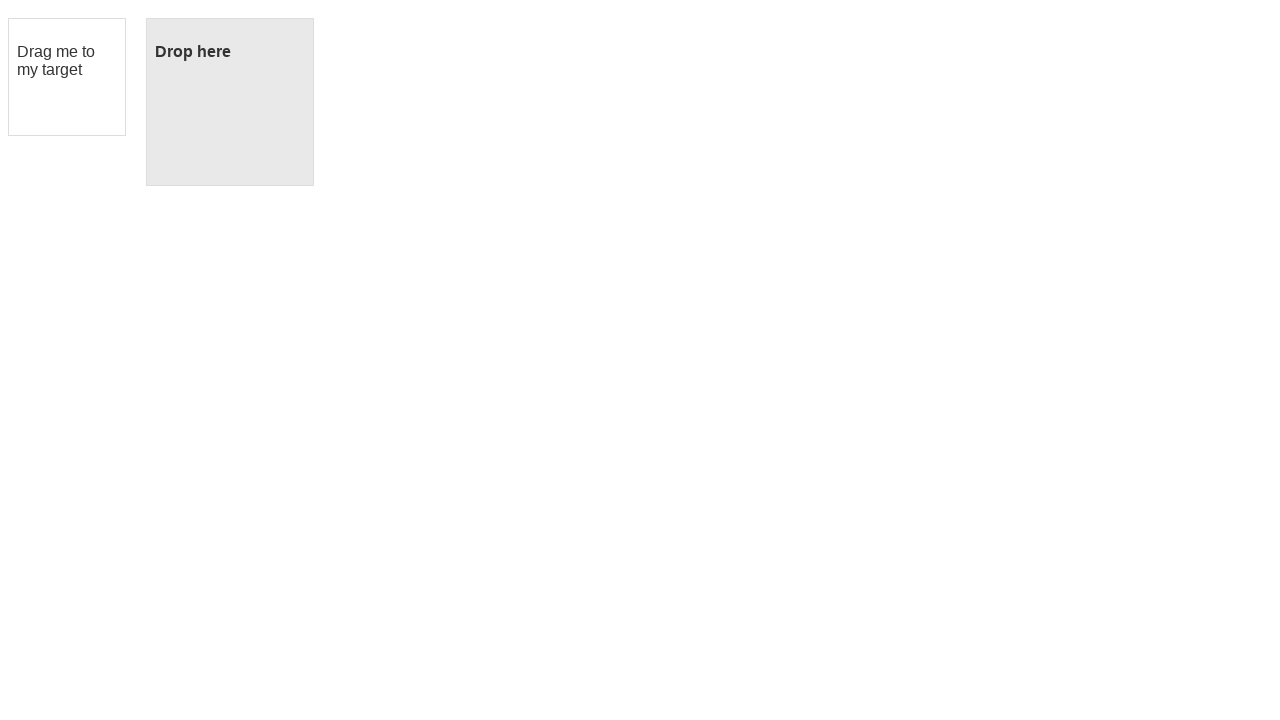

Located droppable element with ID 'droppable'
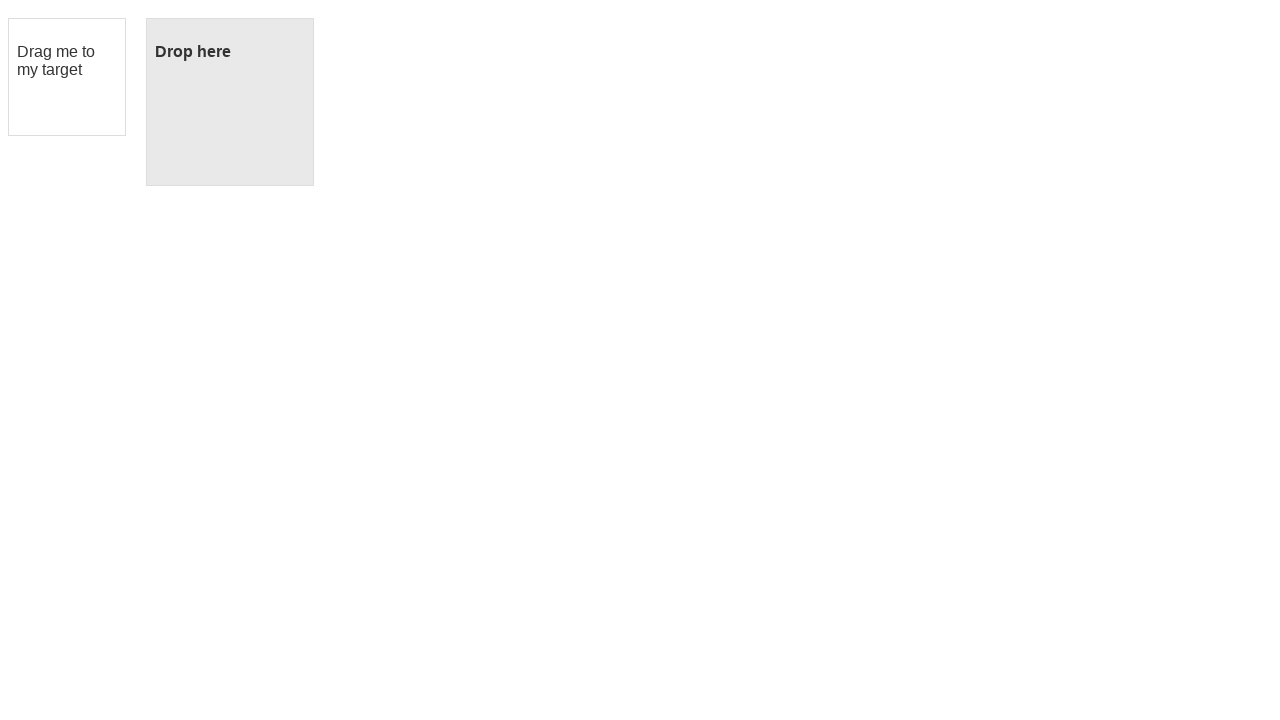

Draggable element is visible
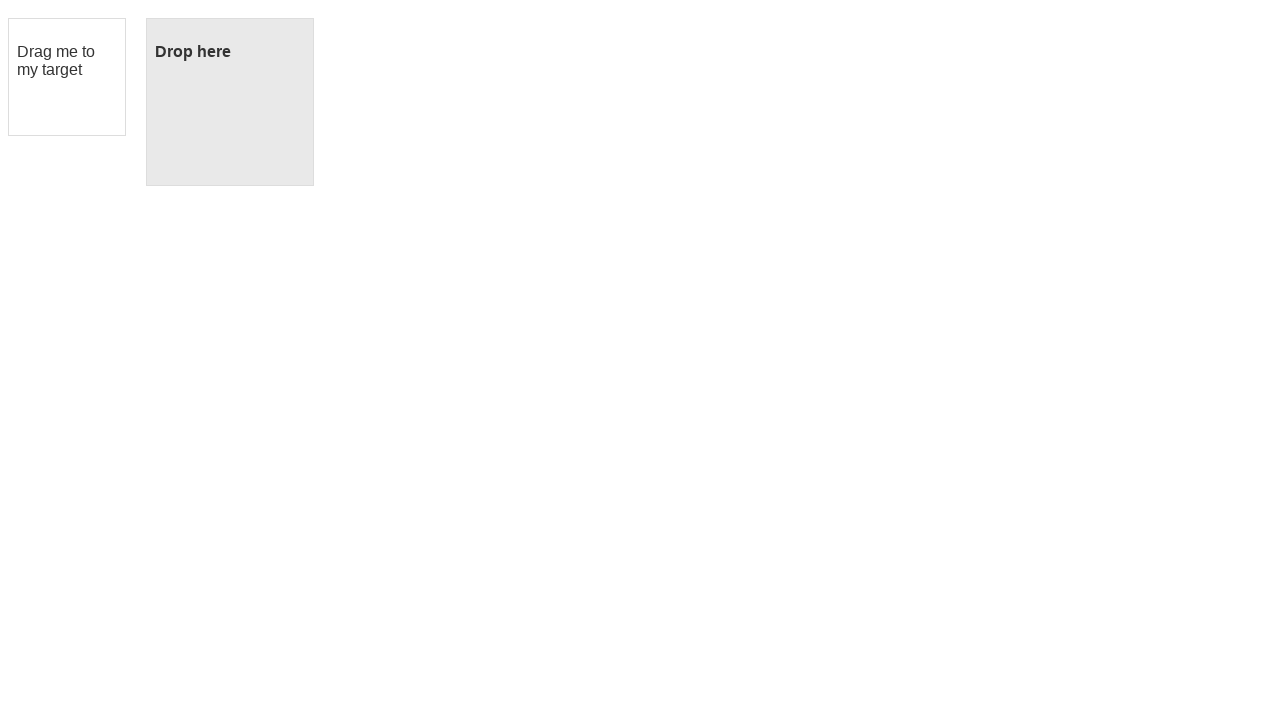

Droppable element is visible
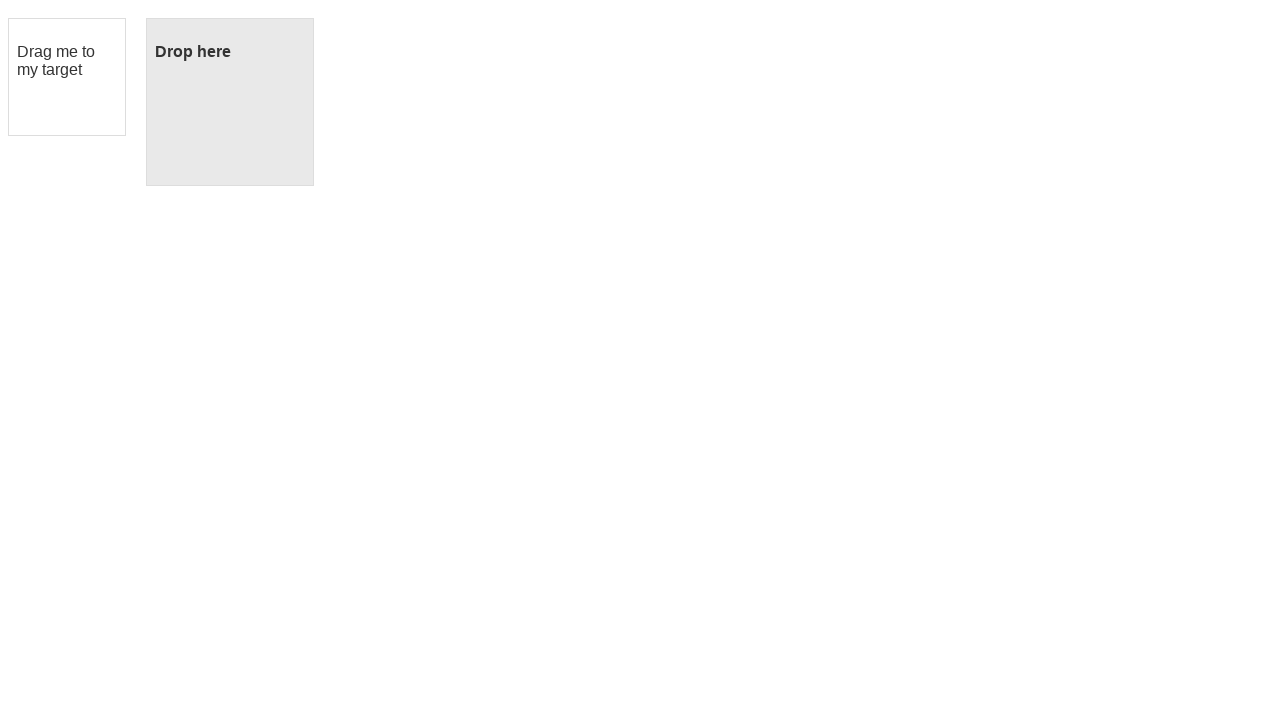

Dragged draggable element onto droppable target at (230, 102)
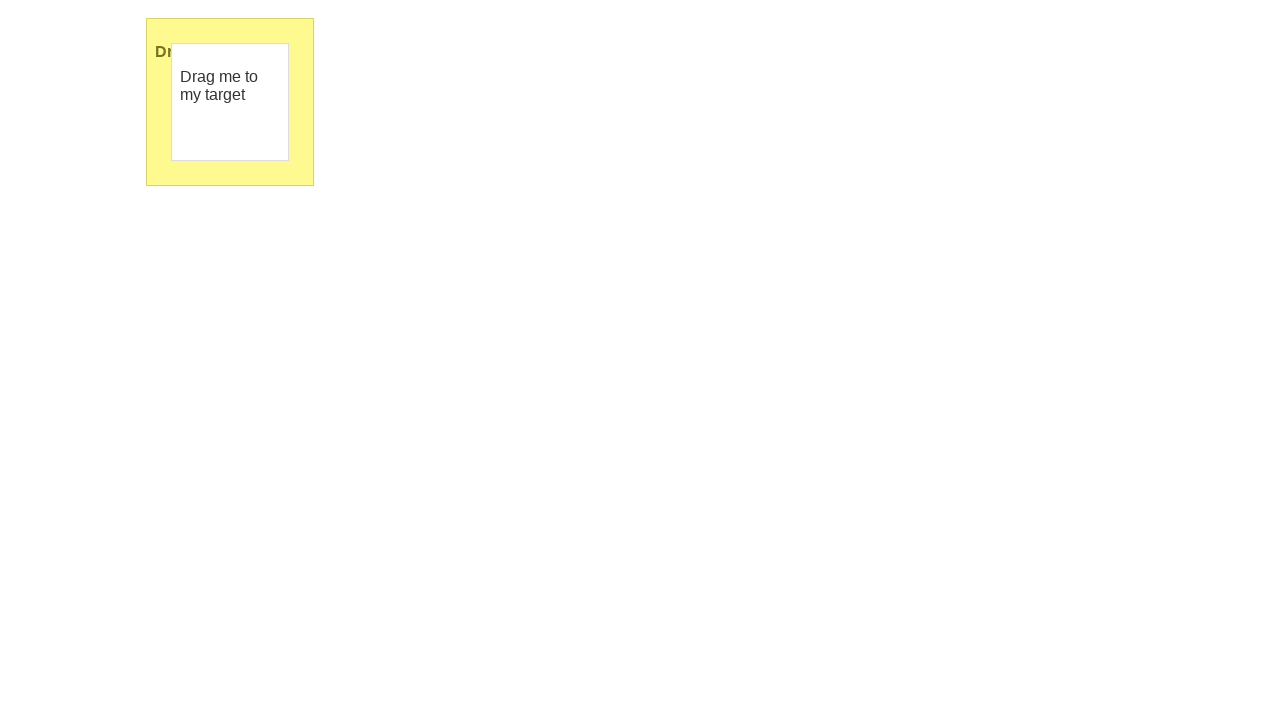

Verified droppable element text changed to 'Dropped!' confirming successful drop
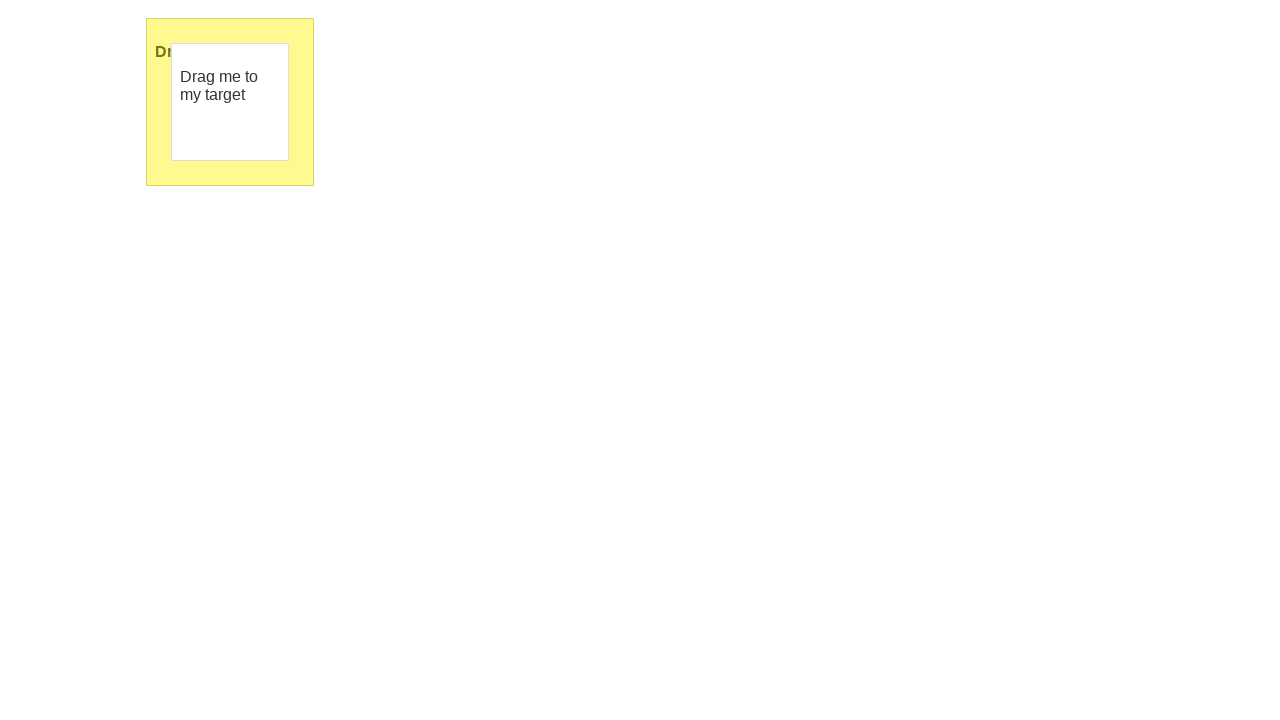

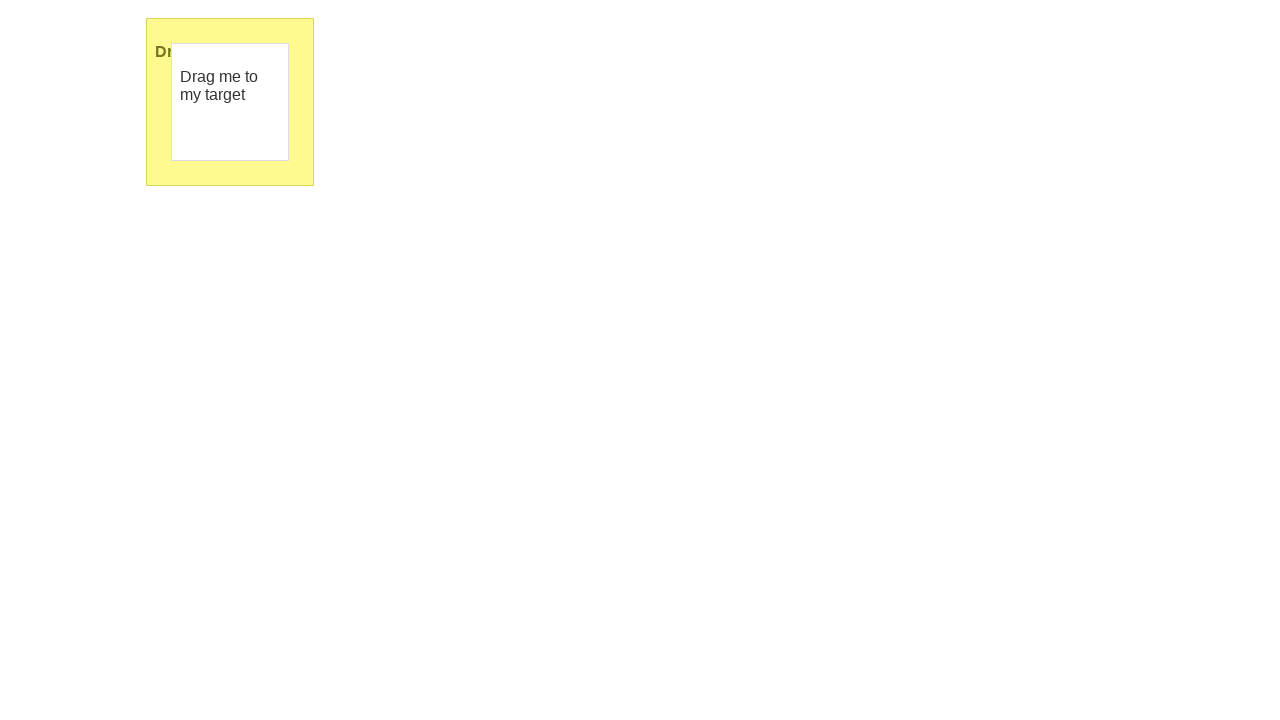